Tests a simple calculator form by entering two numbers and verifying the sum calculation

Starting URL: https://www.lambdatest.com/selenium-playground/simple-form-demo

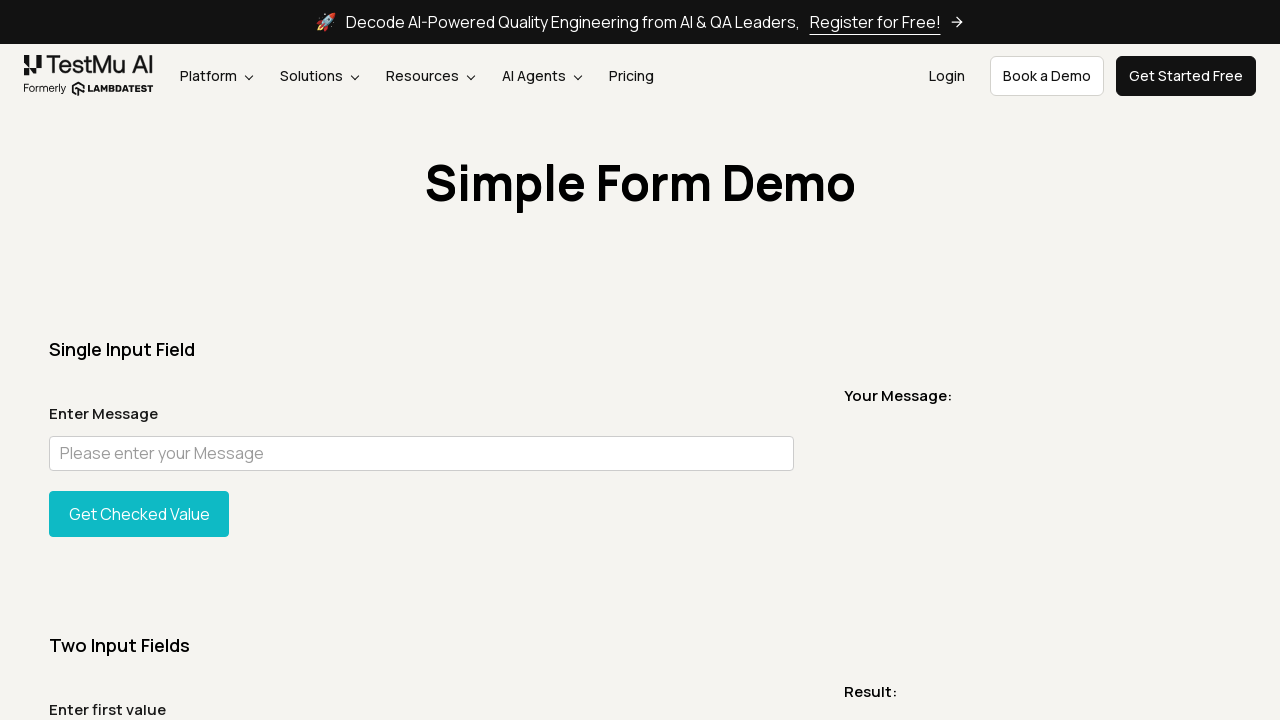

Filled first number field with 25 on //input[@id='sum1']
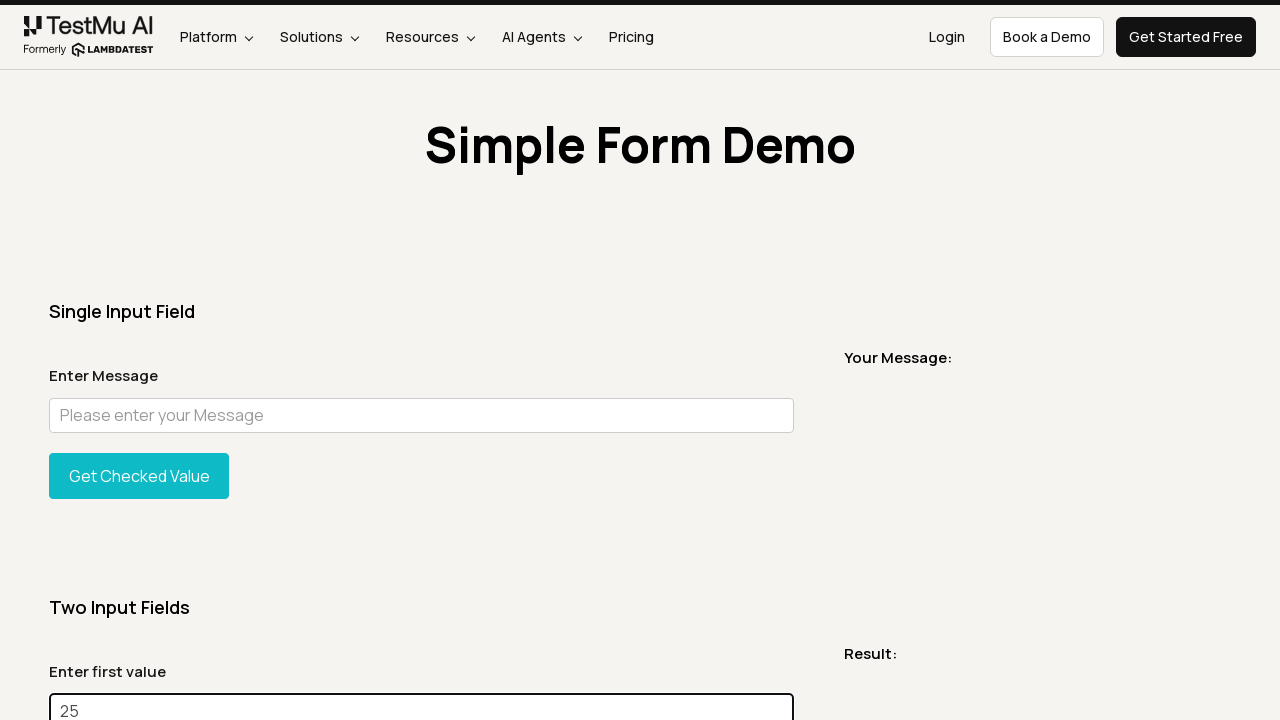

Filled second number field with 25 on //input[@id='sum2']
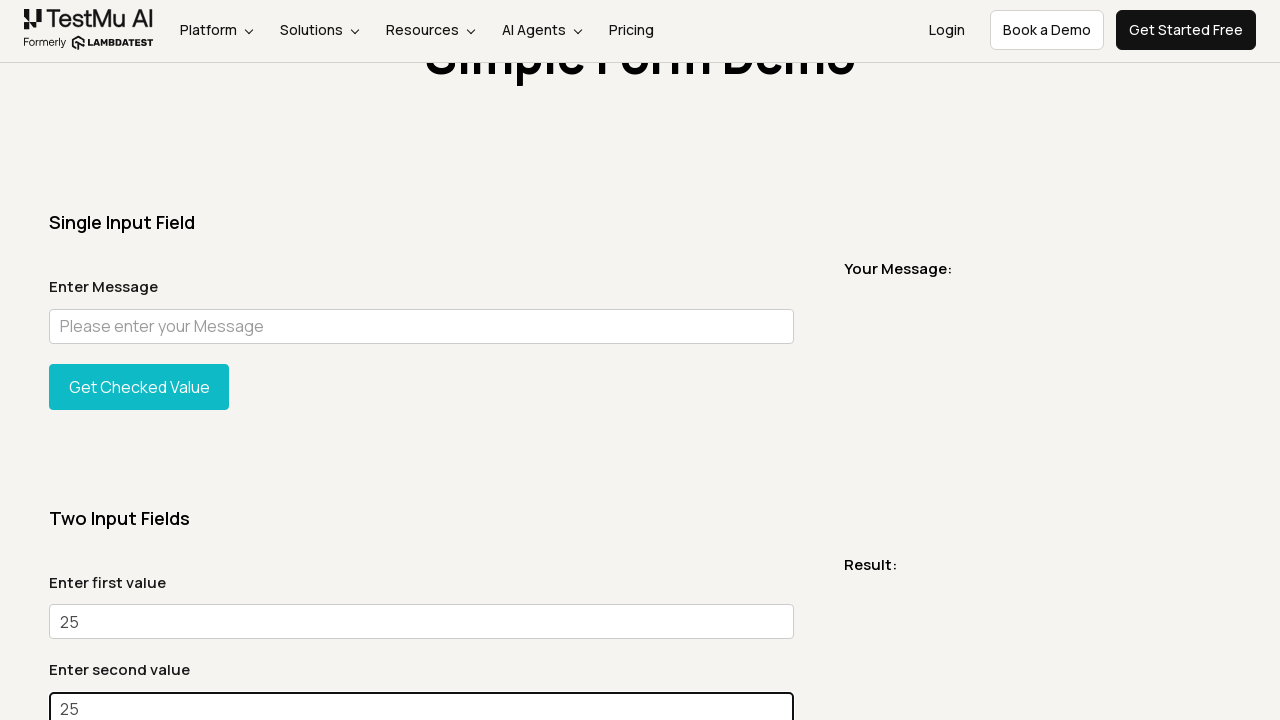

Clicked Get Sum button at (139, 360) on xpath=//button[text()='Get Sum']
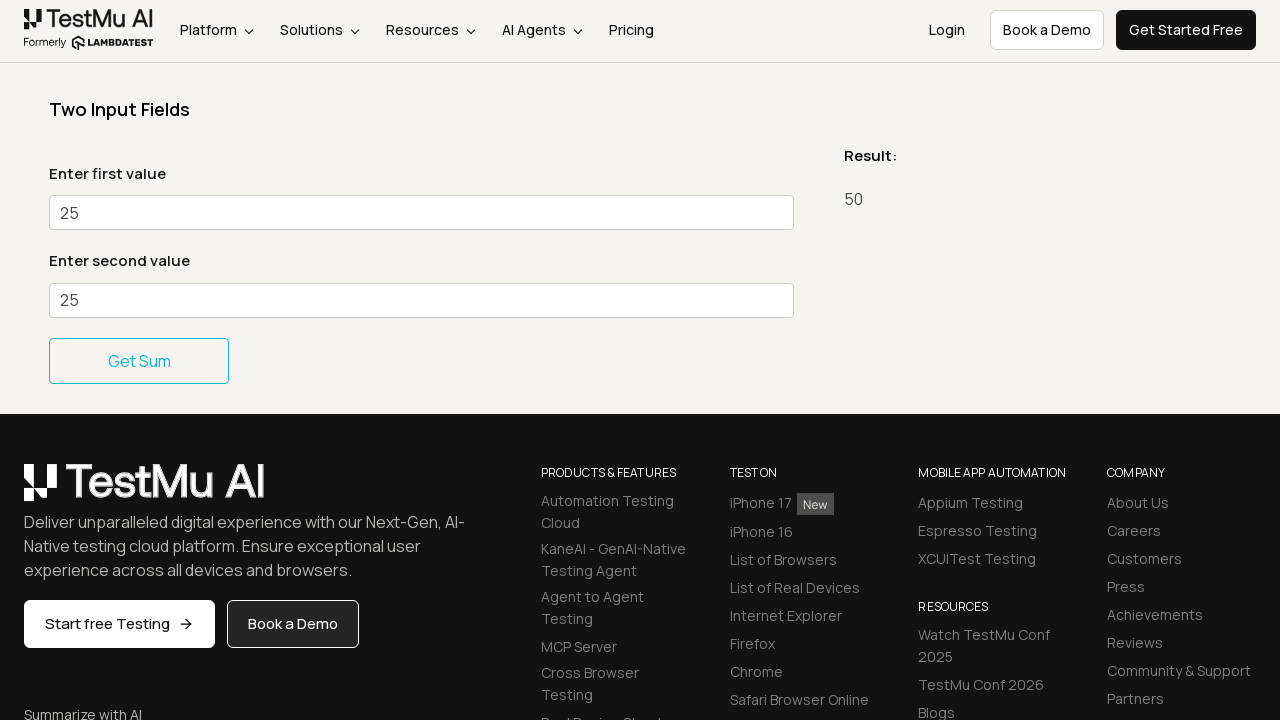

Verified sum result is 50
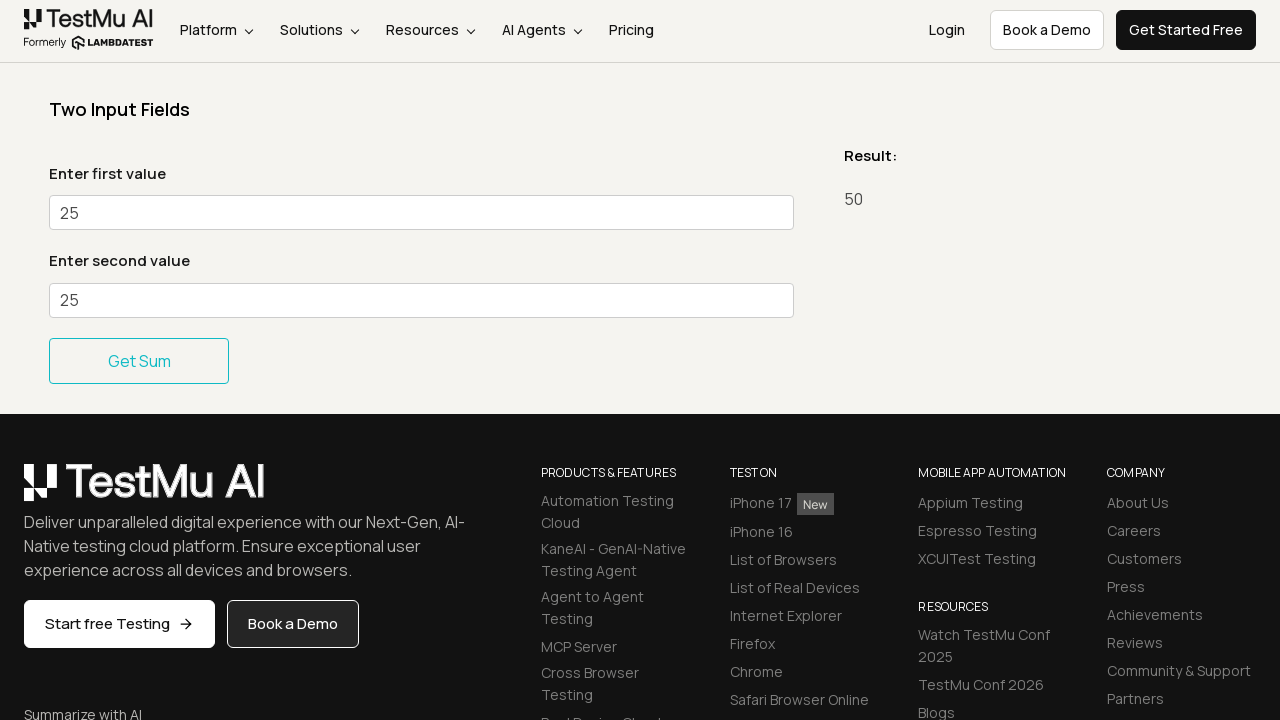

Filled first number field with 10 on //input[@id='sum1']
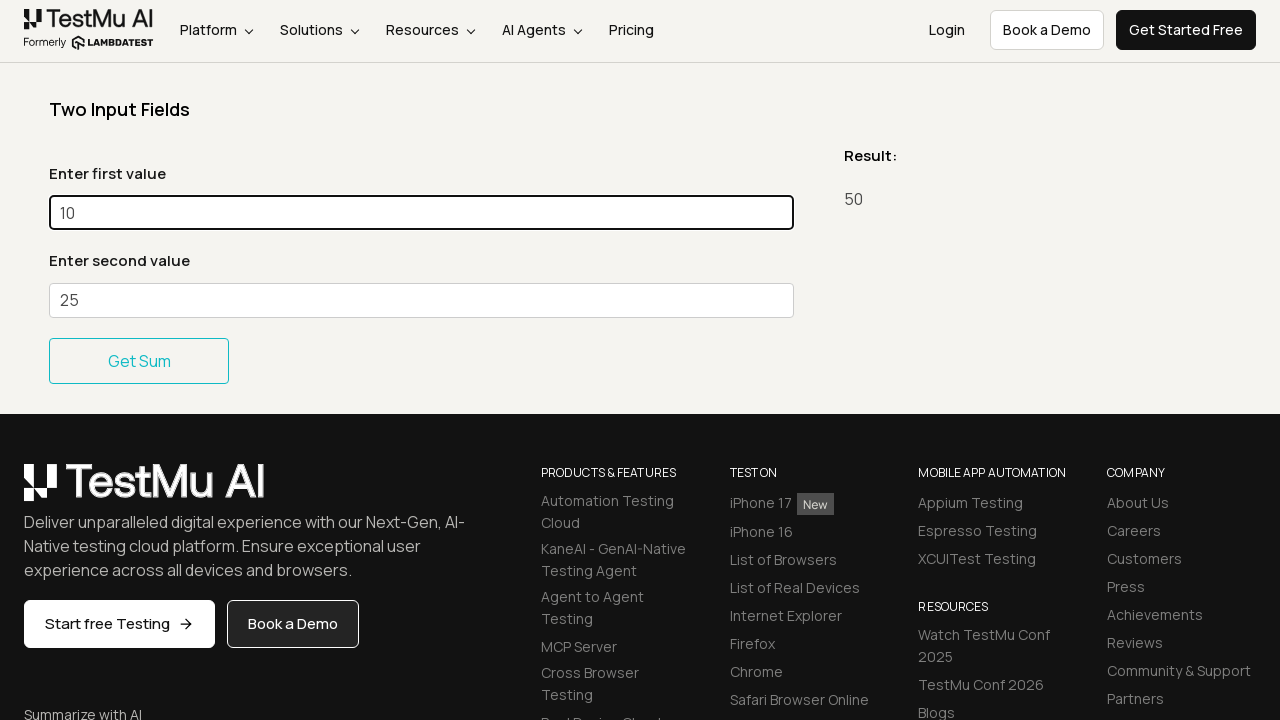

Filled second number field with 10 on //input[@id='sum2']
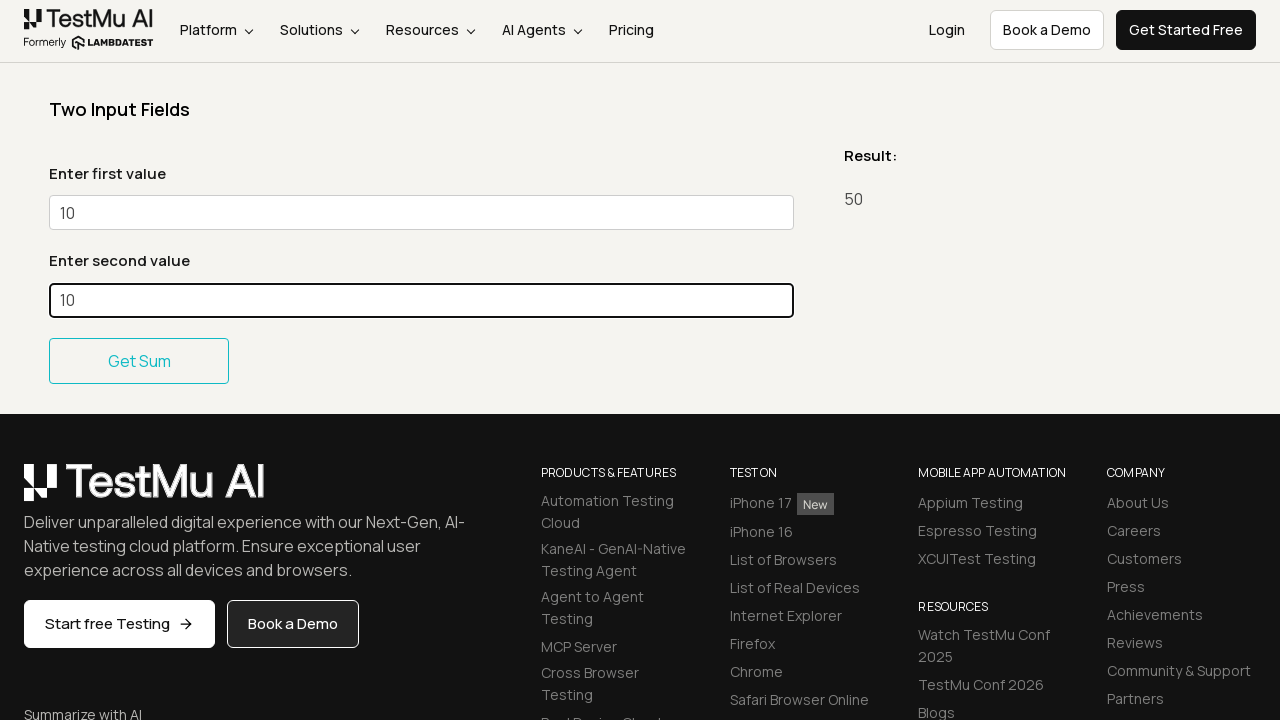

Clicked Get Sum button at (139, 360) on xpath=//button[text()='Get Sum']
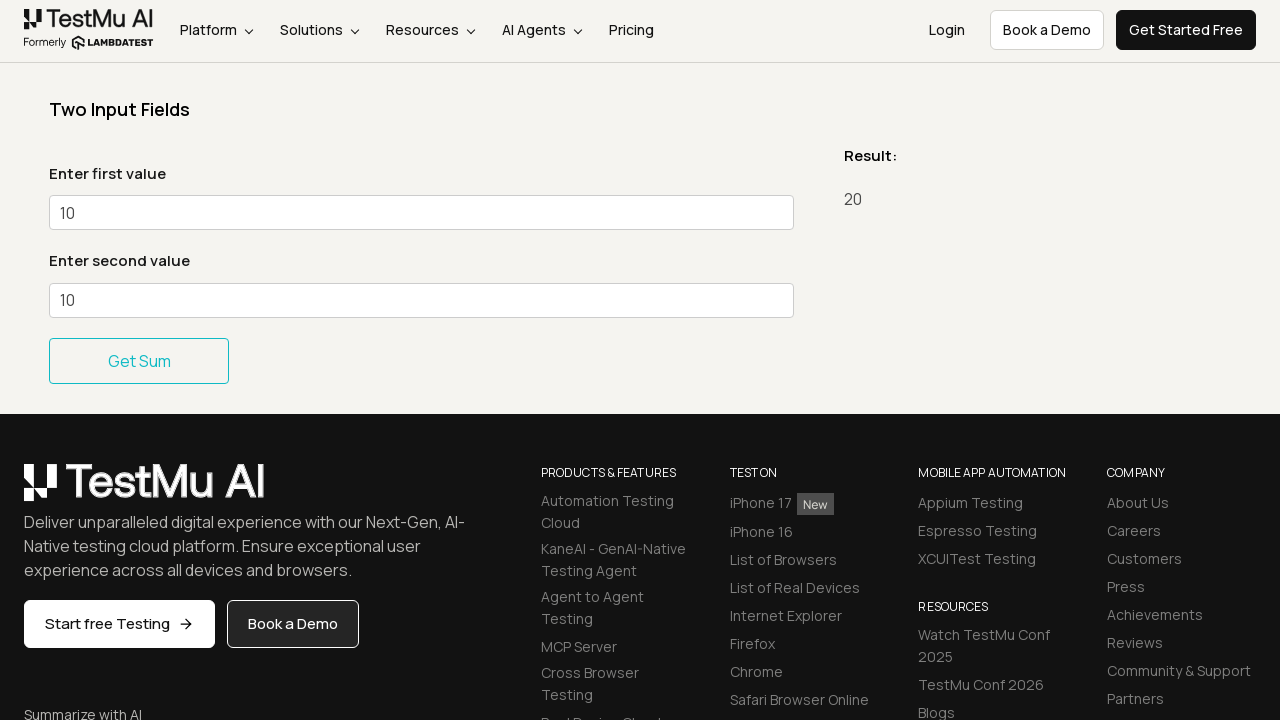

Verified sum result is 20
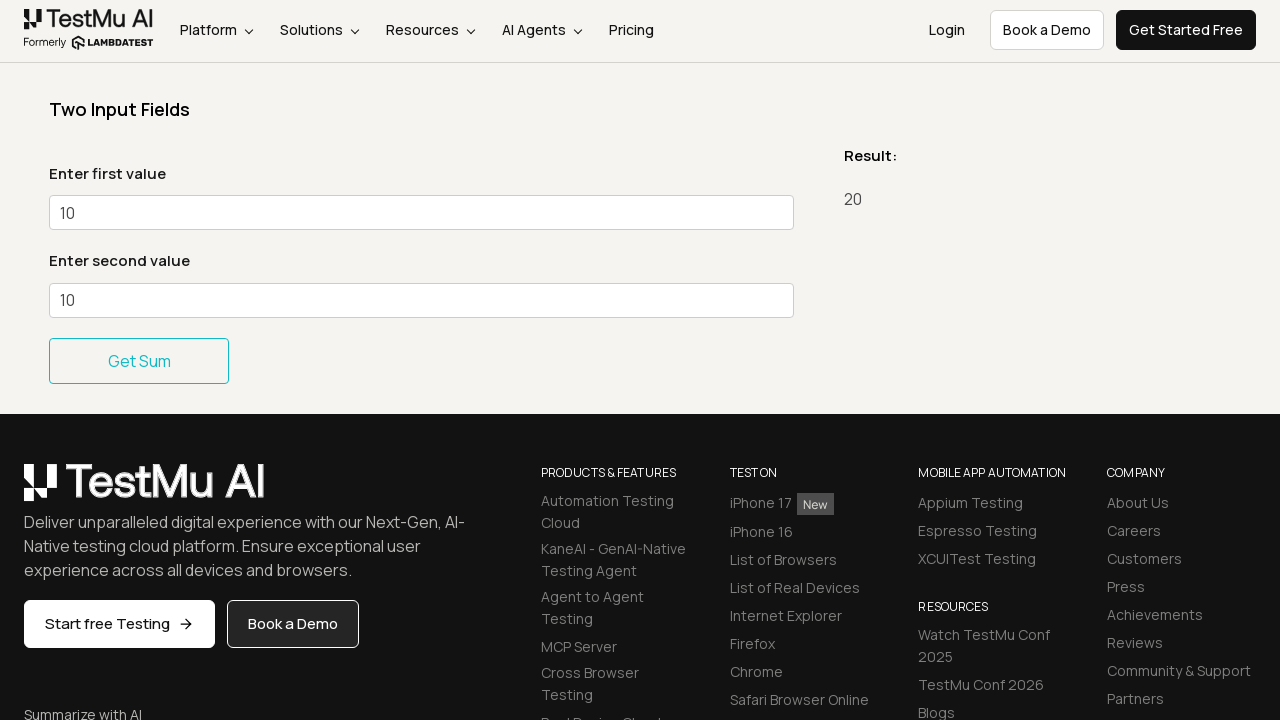

Filled first number field with 30 on //input[@id='sum1']
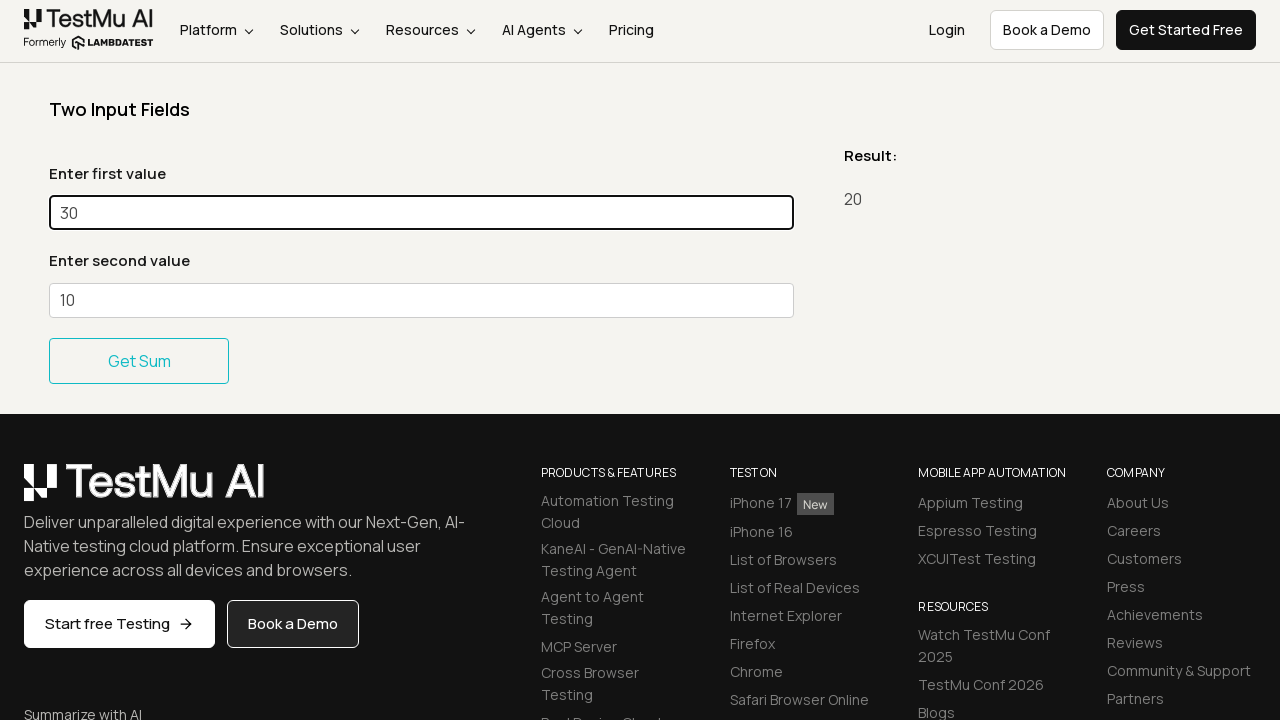

Filled second number field with 10 on //input[@id='sum2']
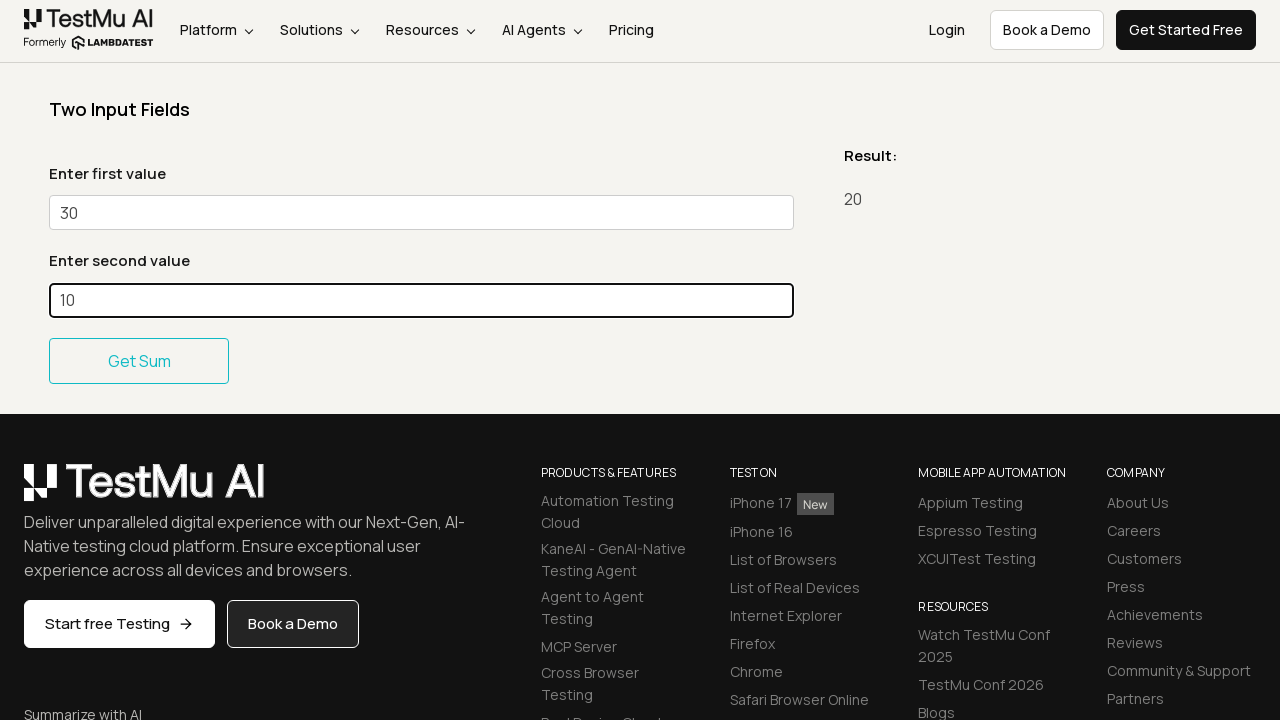

Clicked Get Sum button at (139, 360) on xpath=//button[text()='Get Sum']
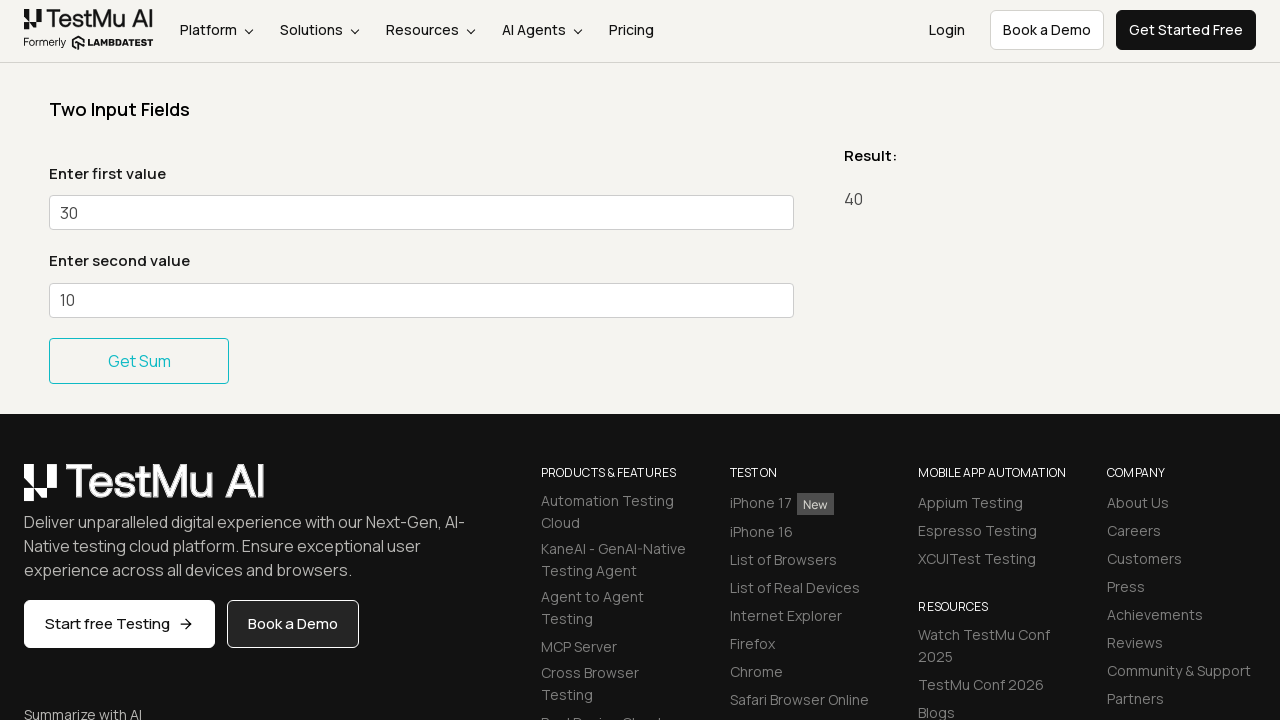

Verified sum result is 40
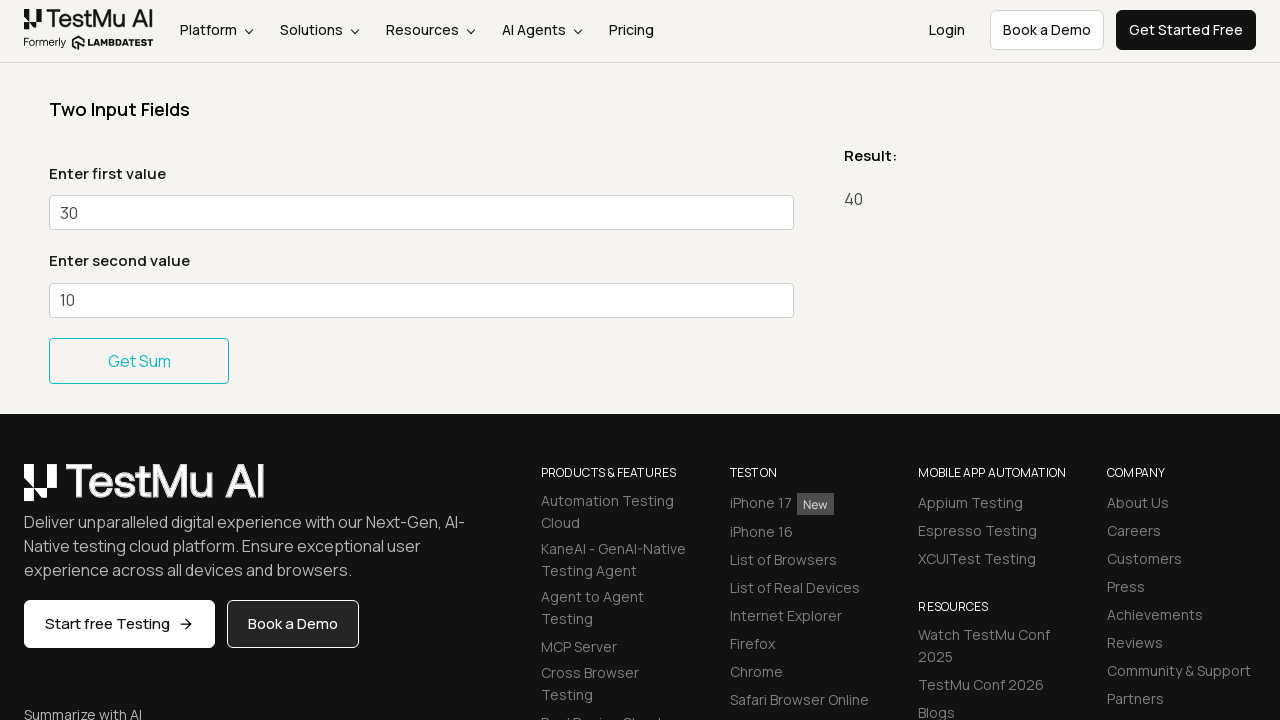

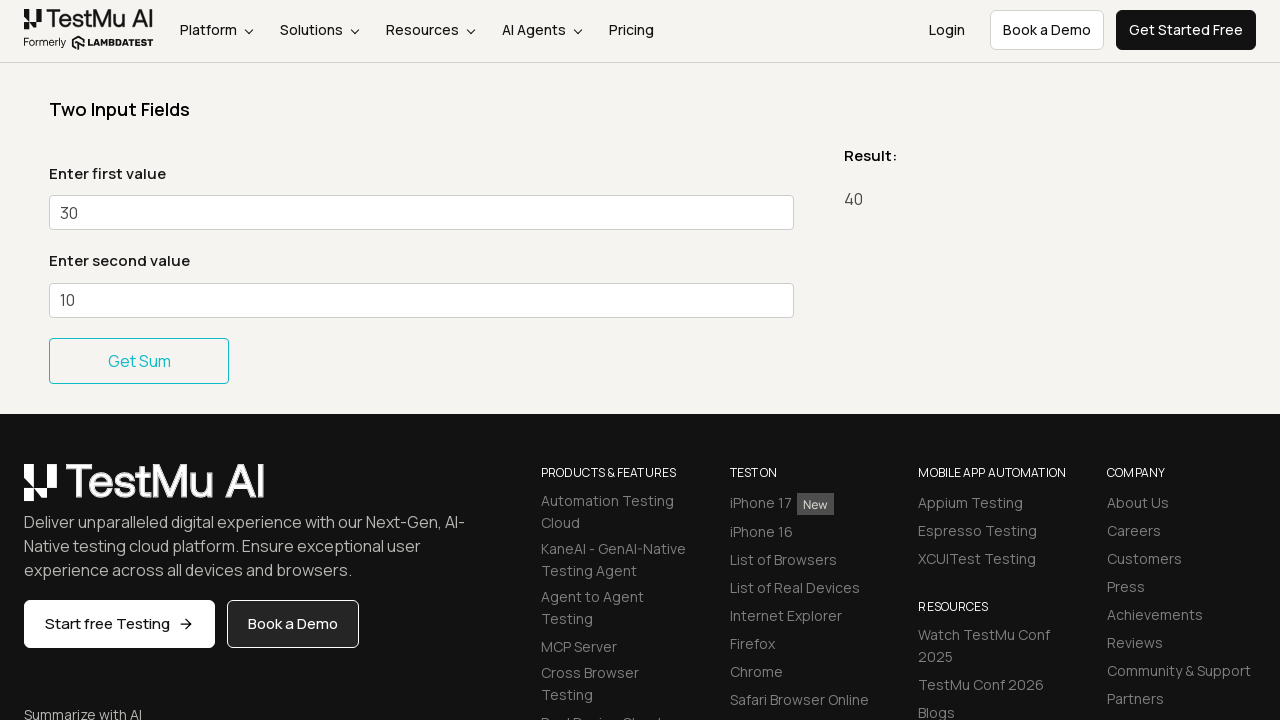